Tests dynamic loading functionality by clicking the Start button and waiting for the loading indicator to disappear before verifying "Hello World!" text

Starting URL: https://automationfc.github.io/dynamic-loading/

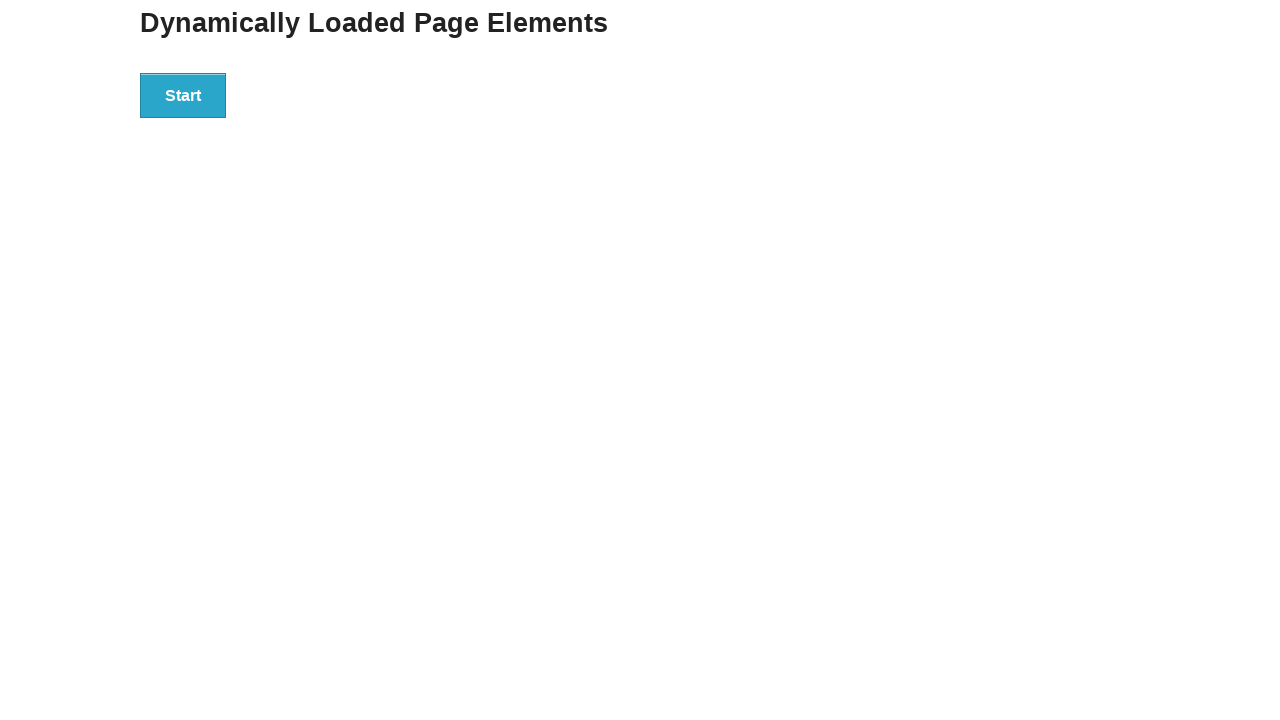

Navigated to dynamic loading test page
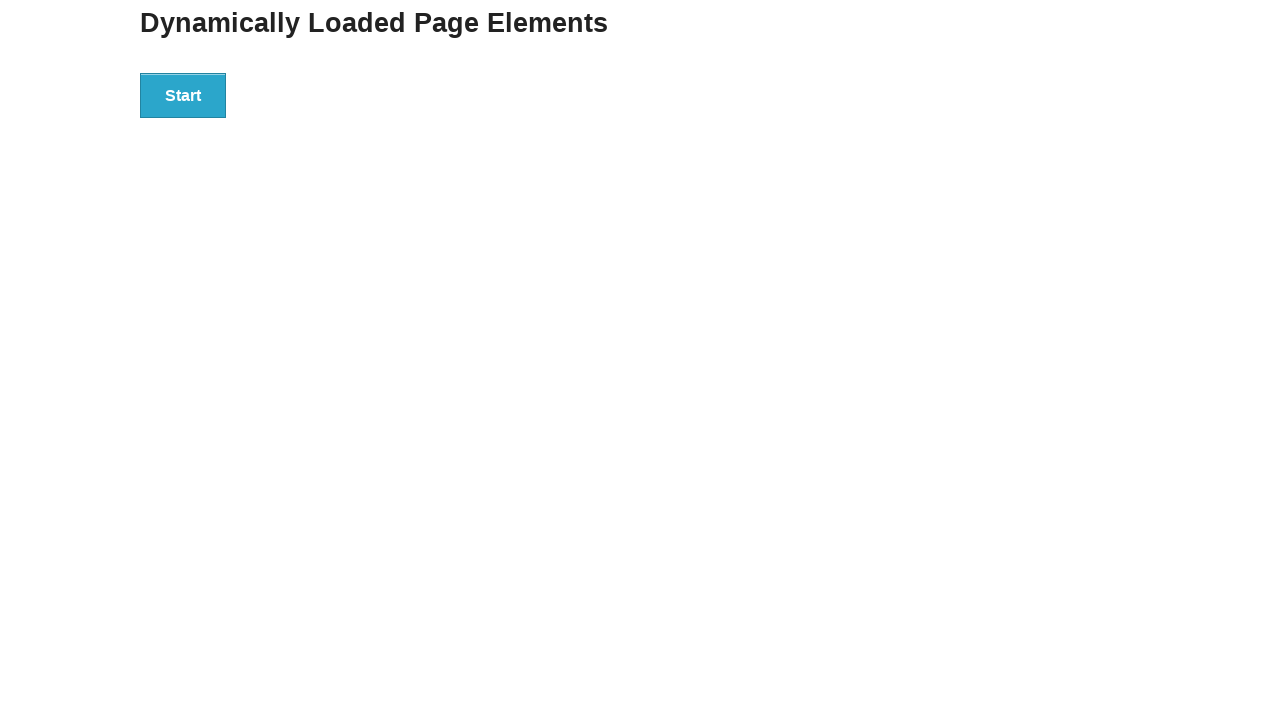

Clicked the Start button at (183, 95) on xpath=//*[text()='Start']
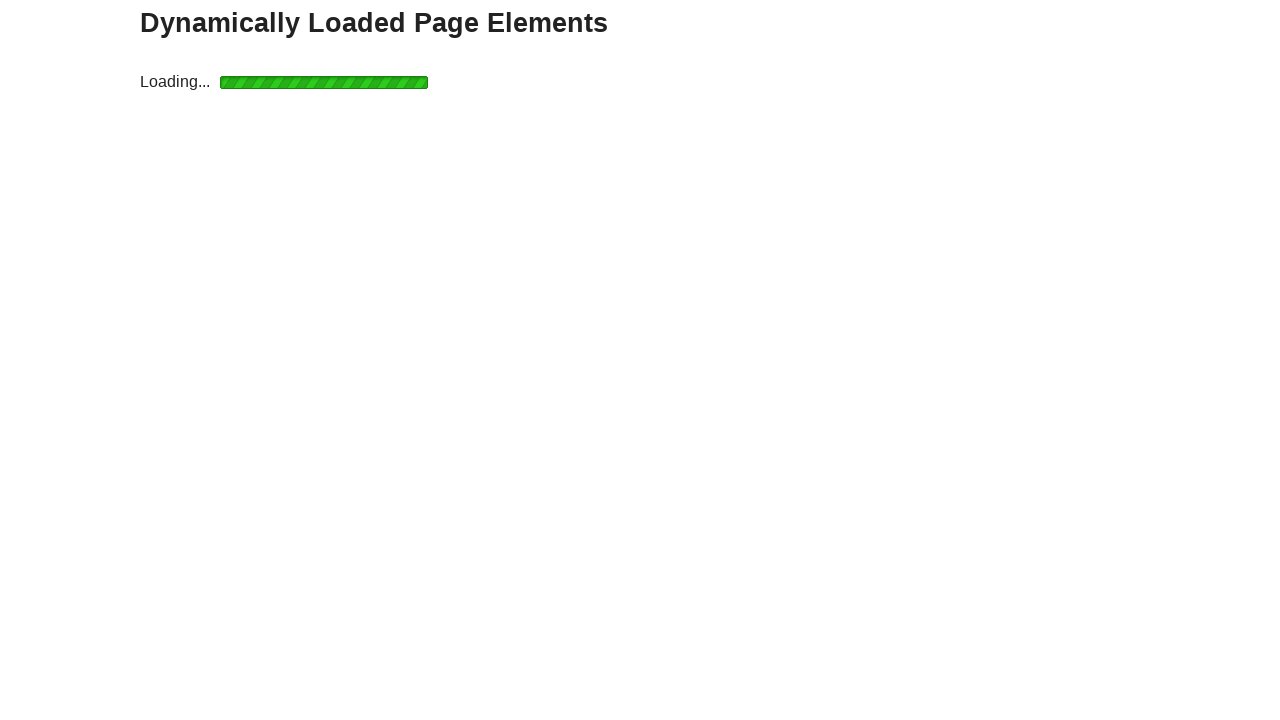

Loading indicator disappeared after waiting up to 20 seconds
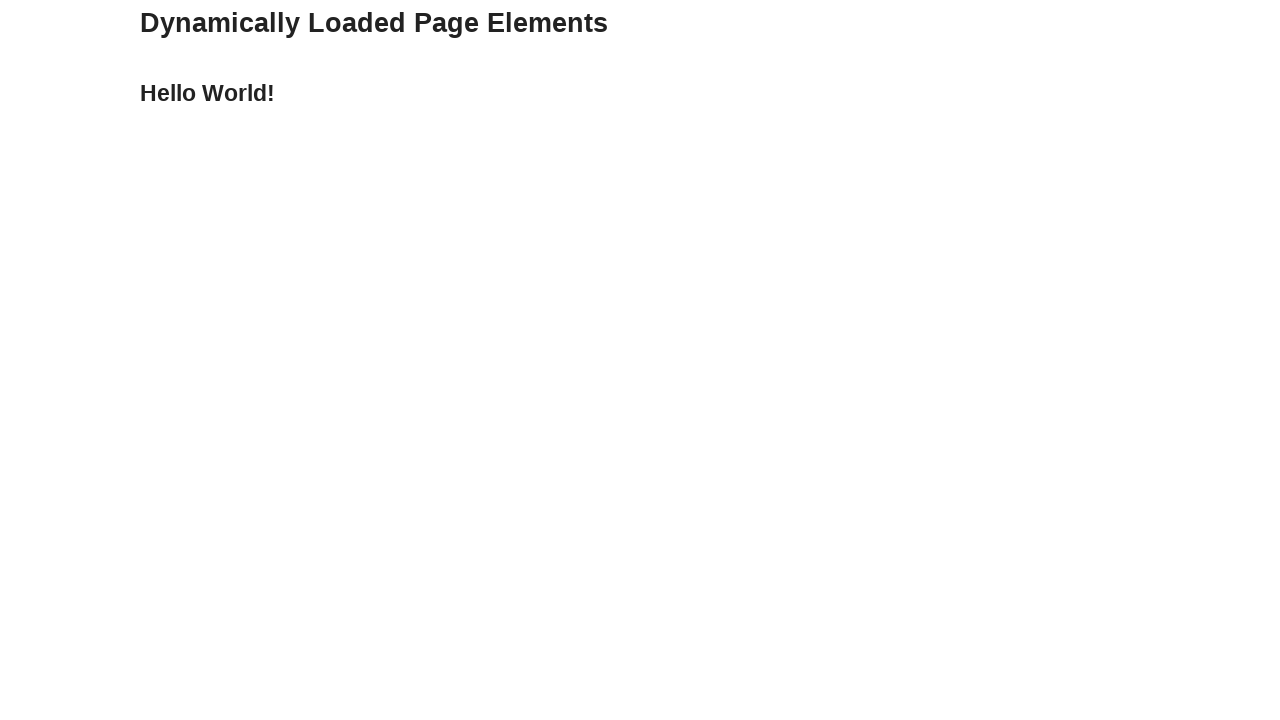

Verified that 'Hello World!' text is visible
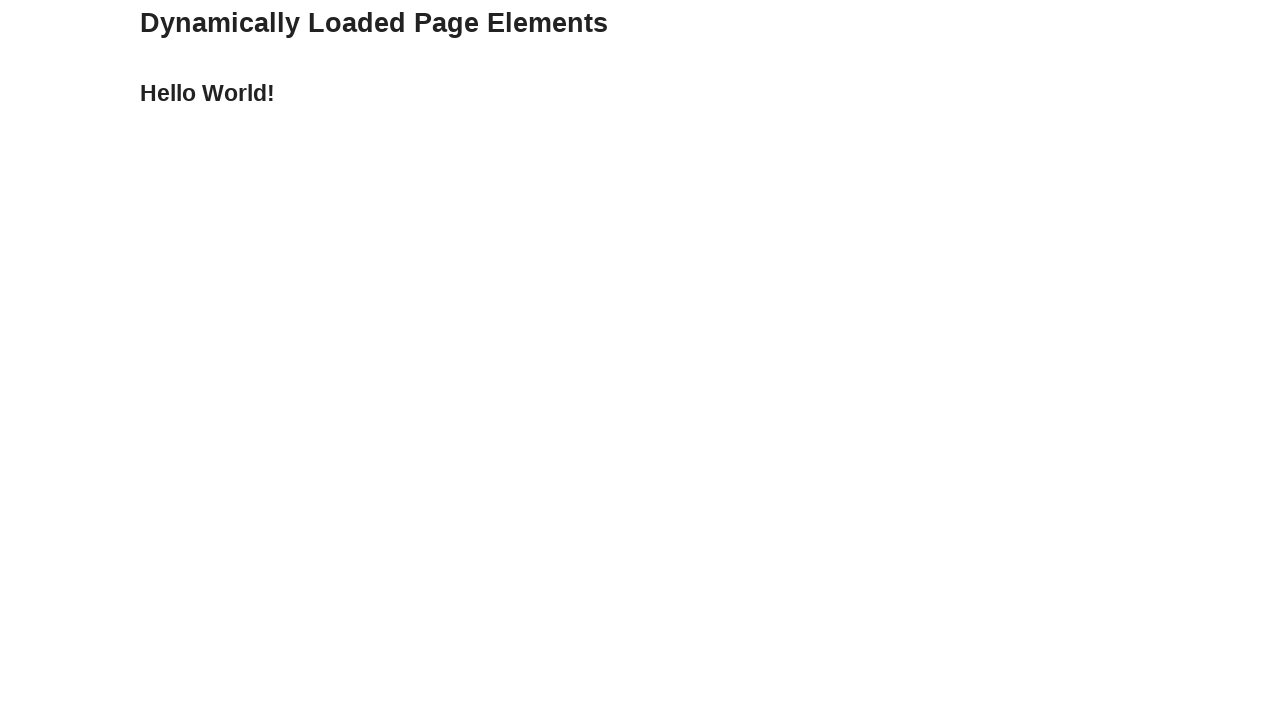

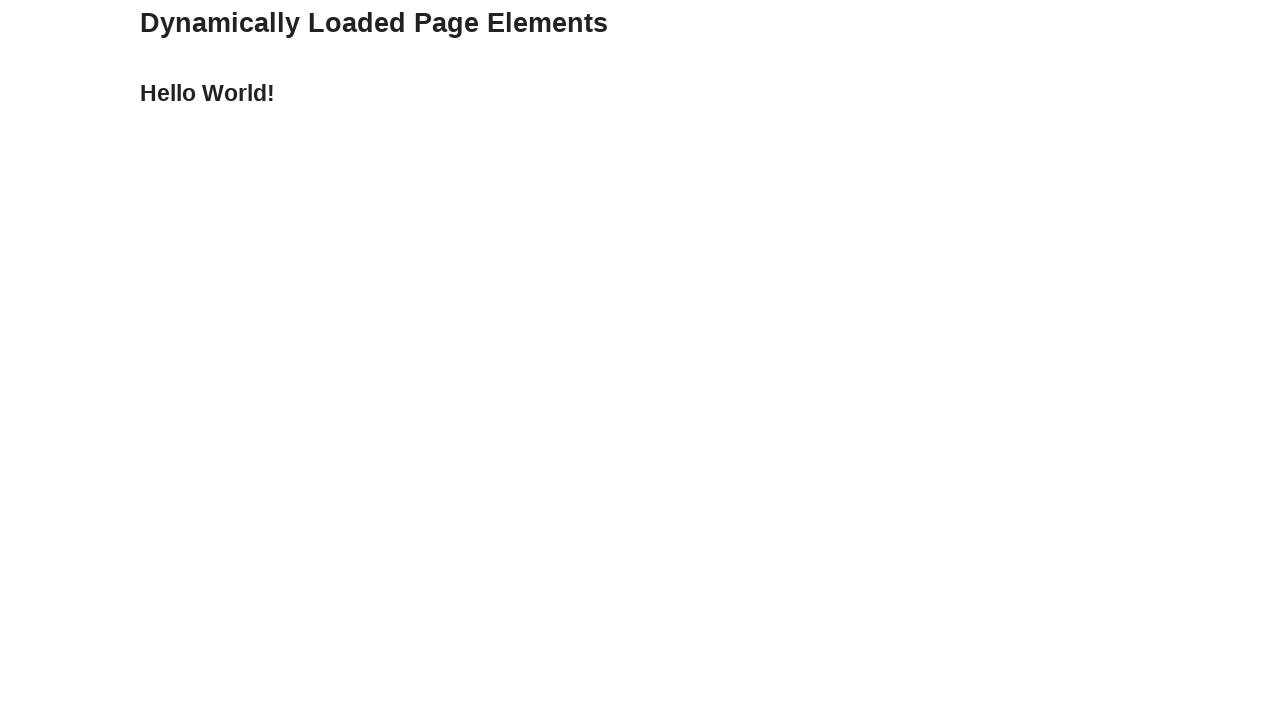